Tests drag and drop functionality on the jQuery UI droppable demo page by dragging an element and dropping it onto a target element within an iframe

Starting URL: https://jqueryui.com/droppable/

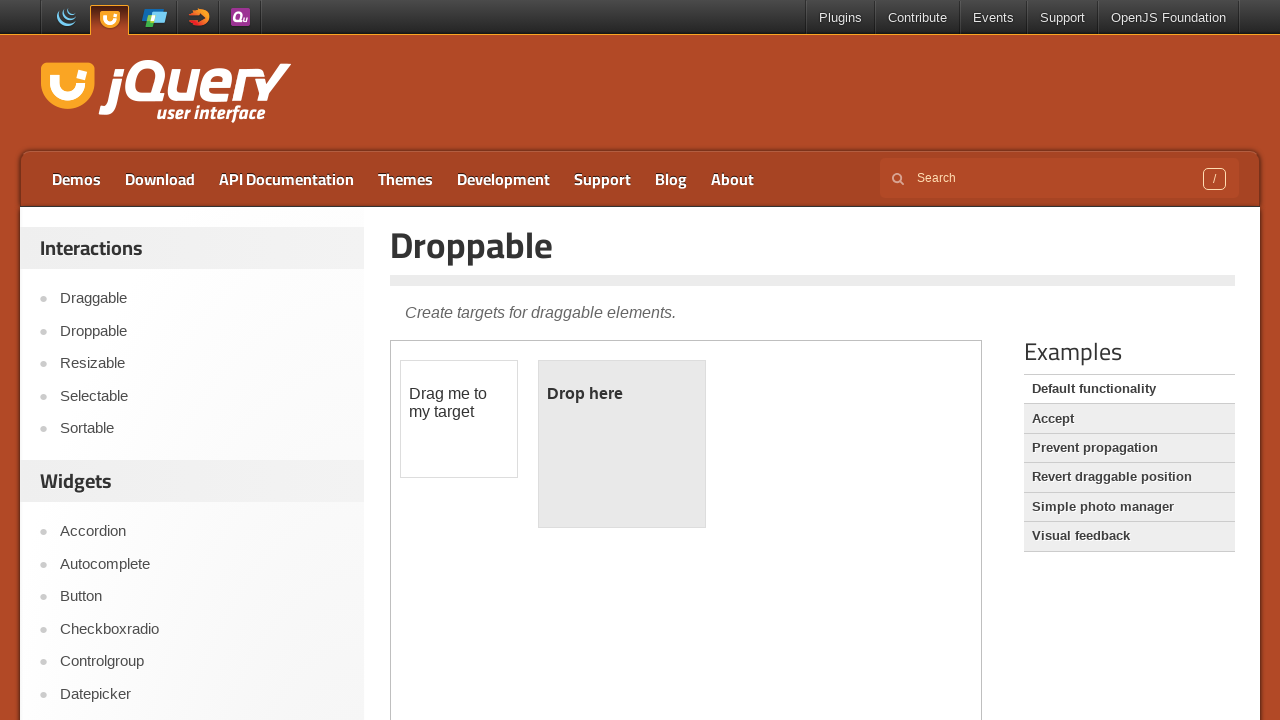

Navigated to jQuery UI droppable demo page
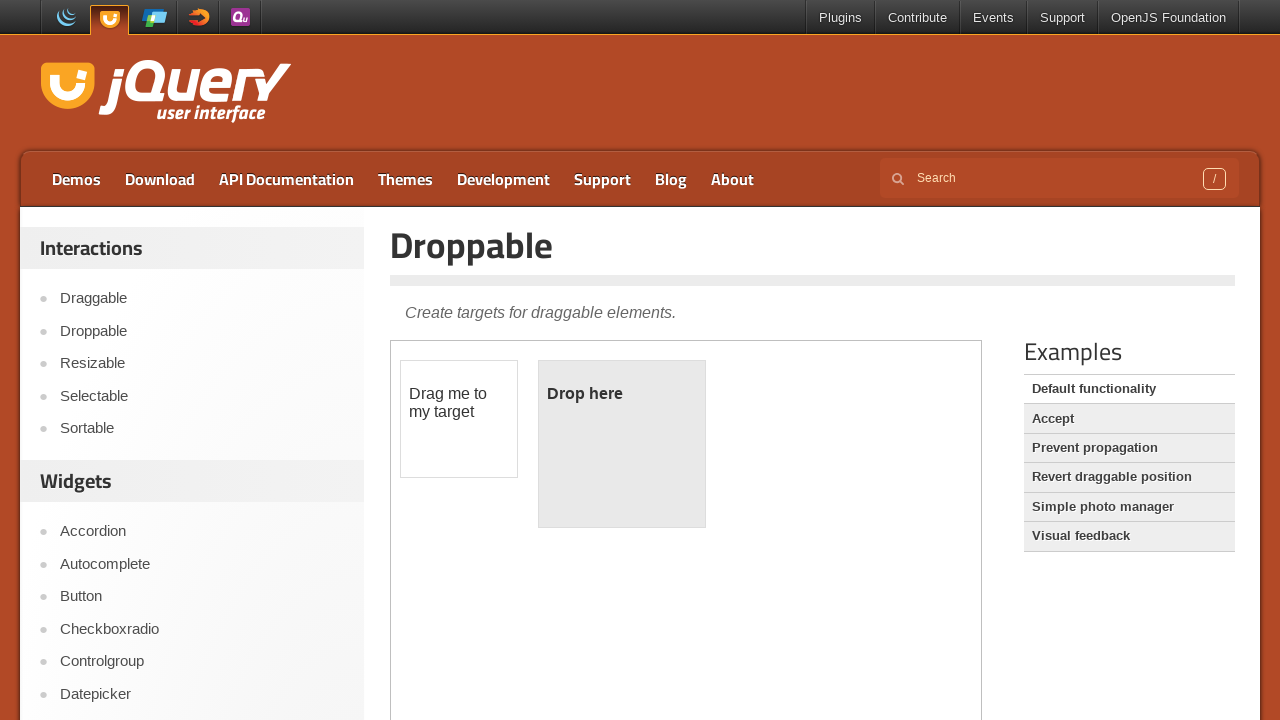

Located and switched to demo iframe
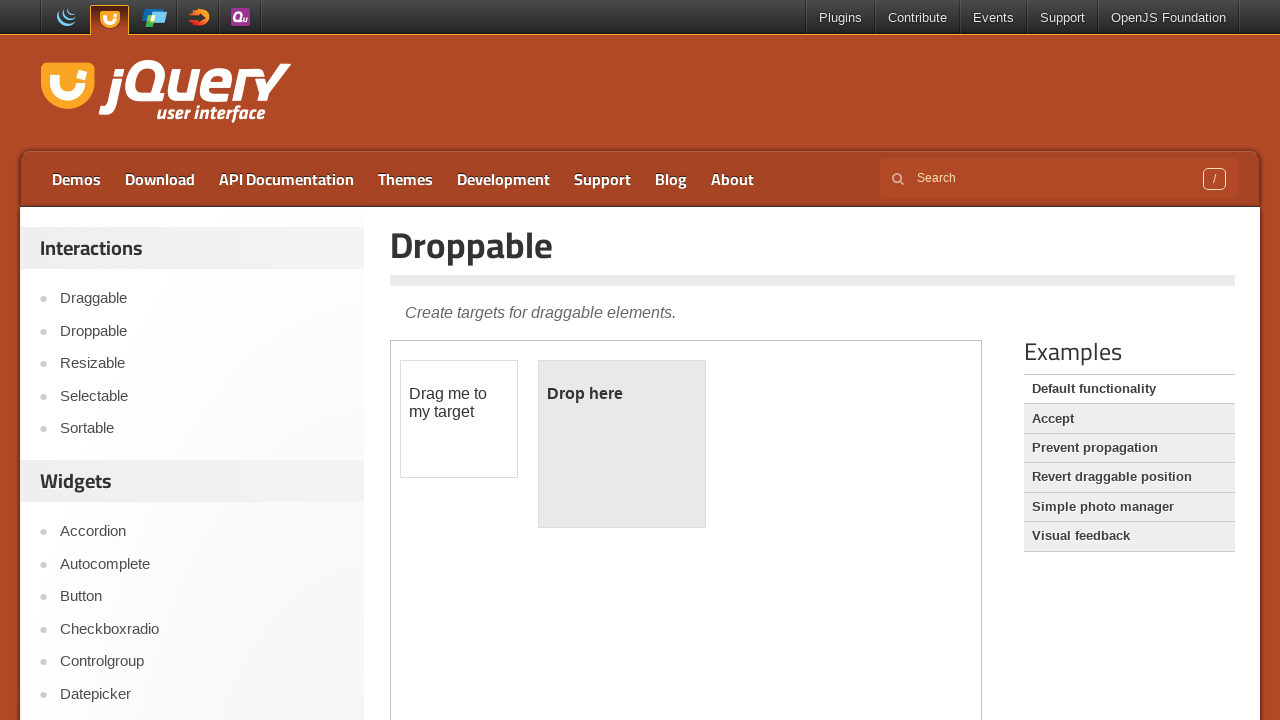

Located draggable source element
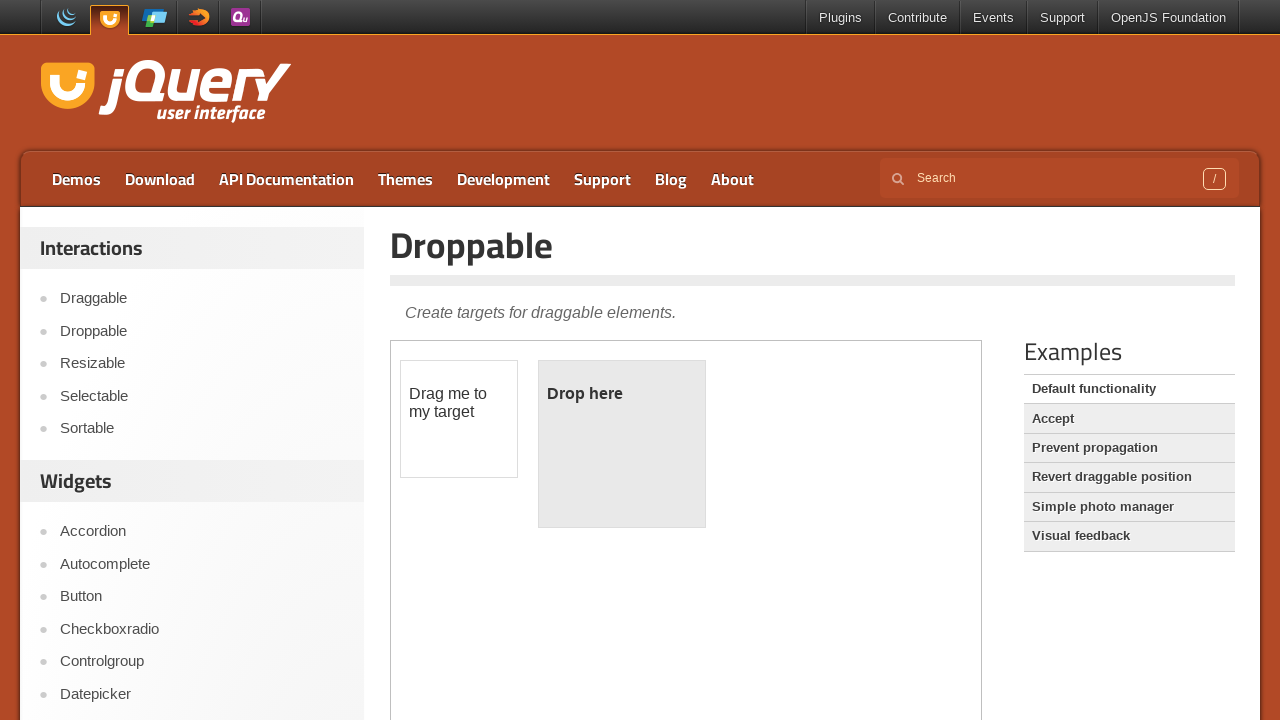

Located droppable target element
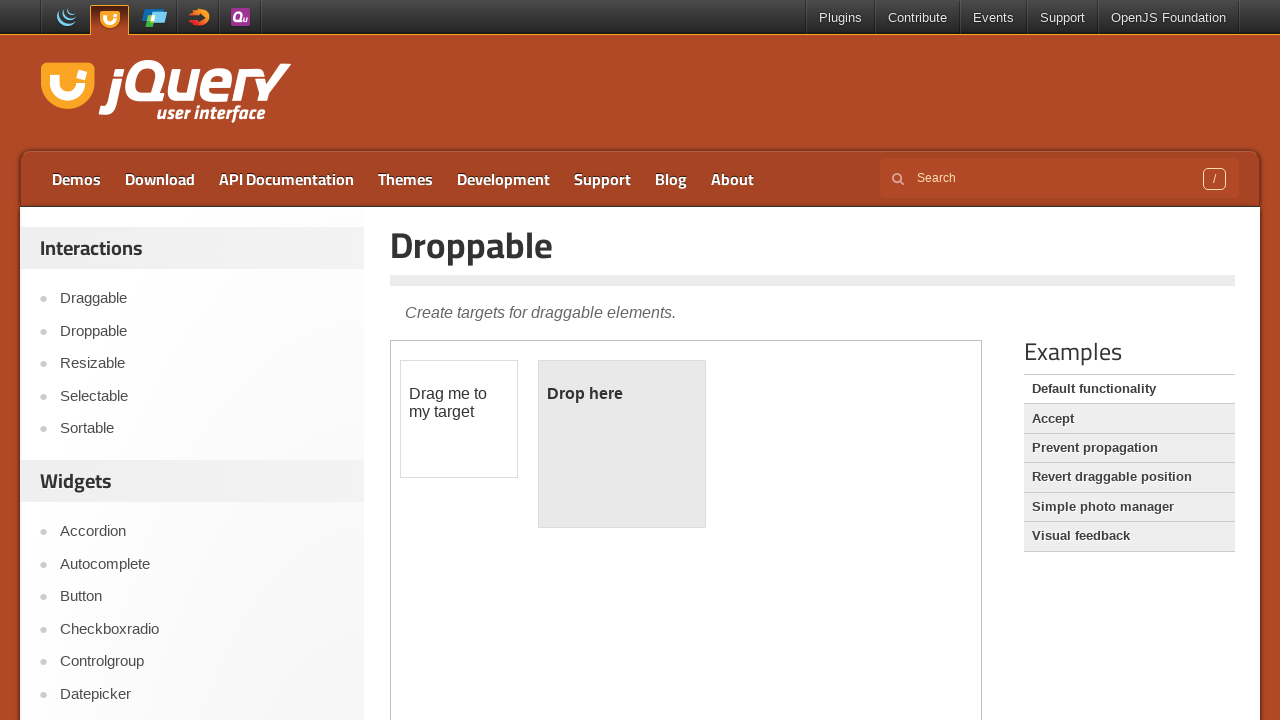

Dragged source element and dropped it onto target element at (622, 444)
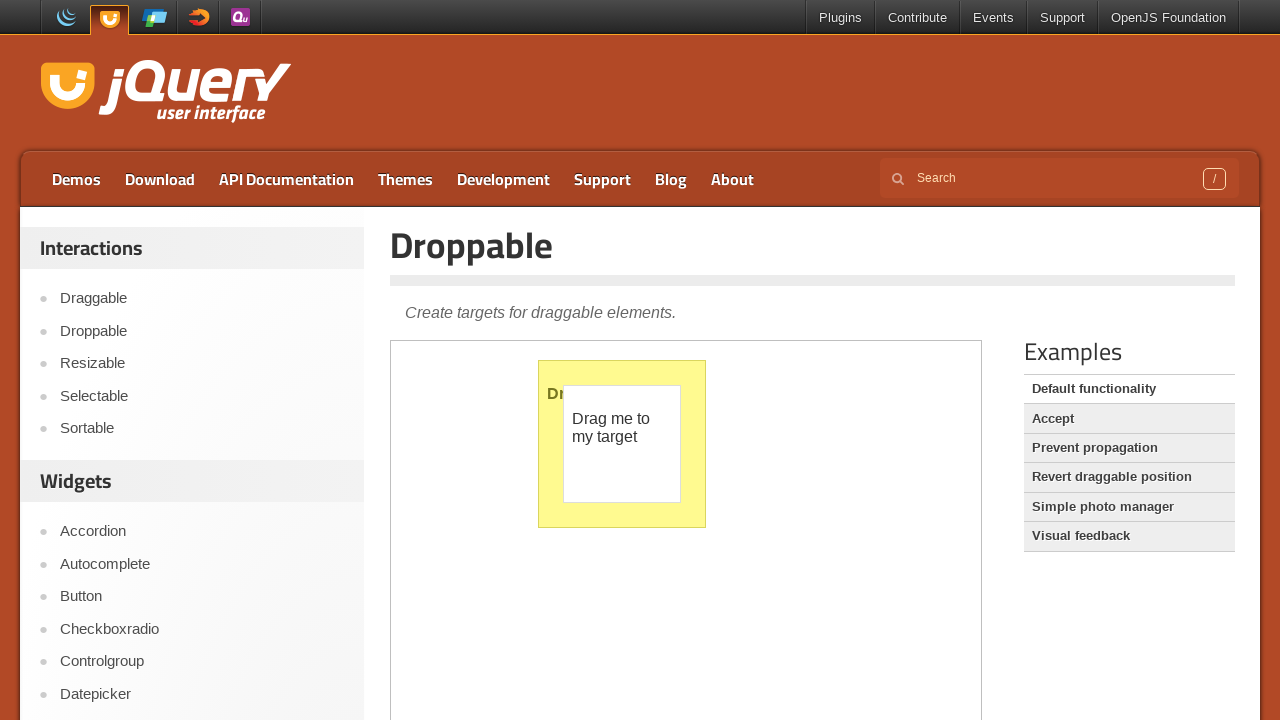

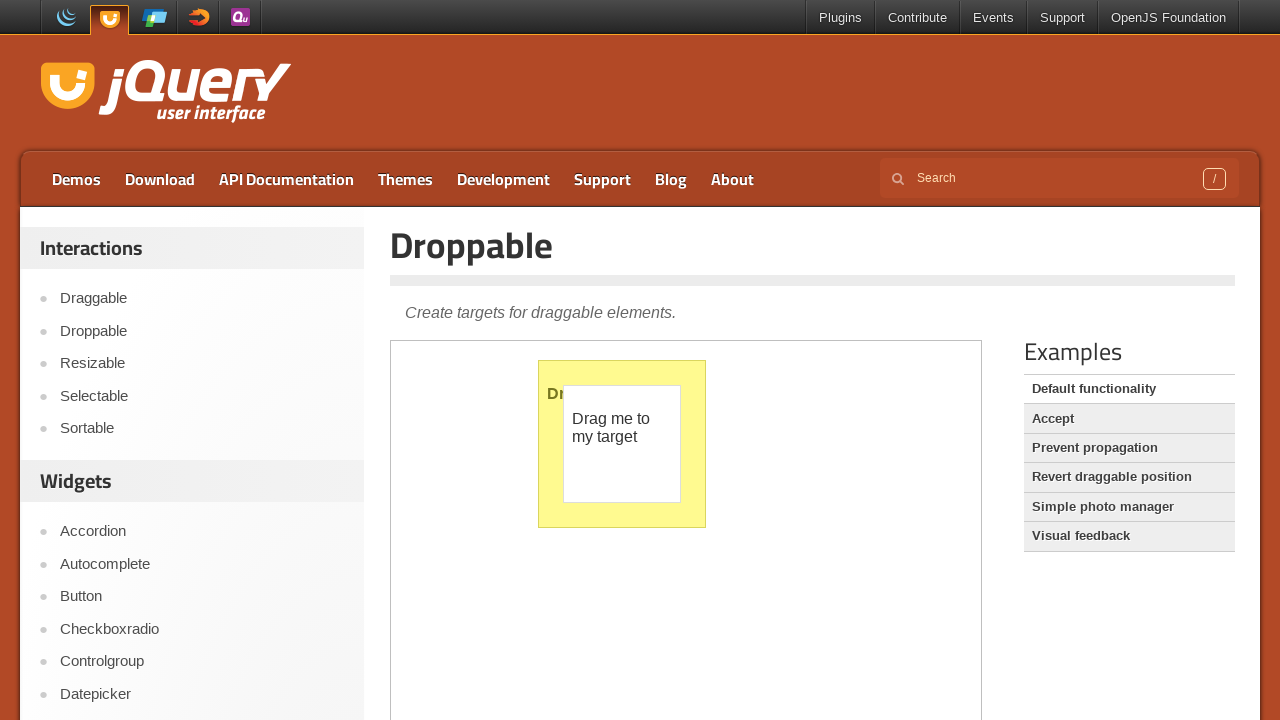